Navigates to the Automation Exercise homepage and clicks on the 'Test Cases' button to verify navigation to the test cases page.

Starting URL: http://automationexercise.com

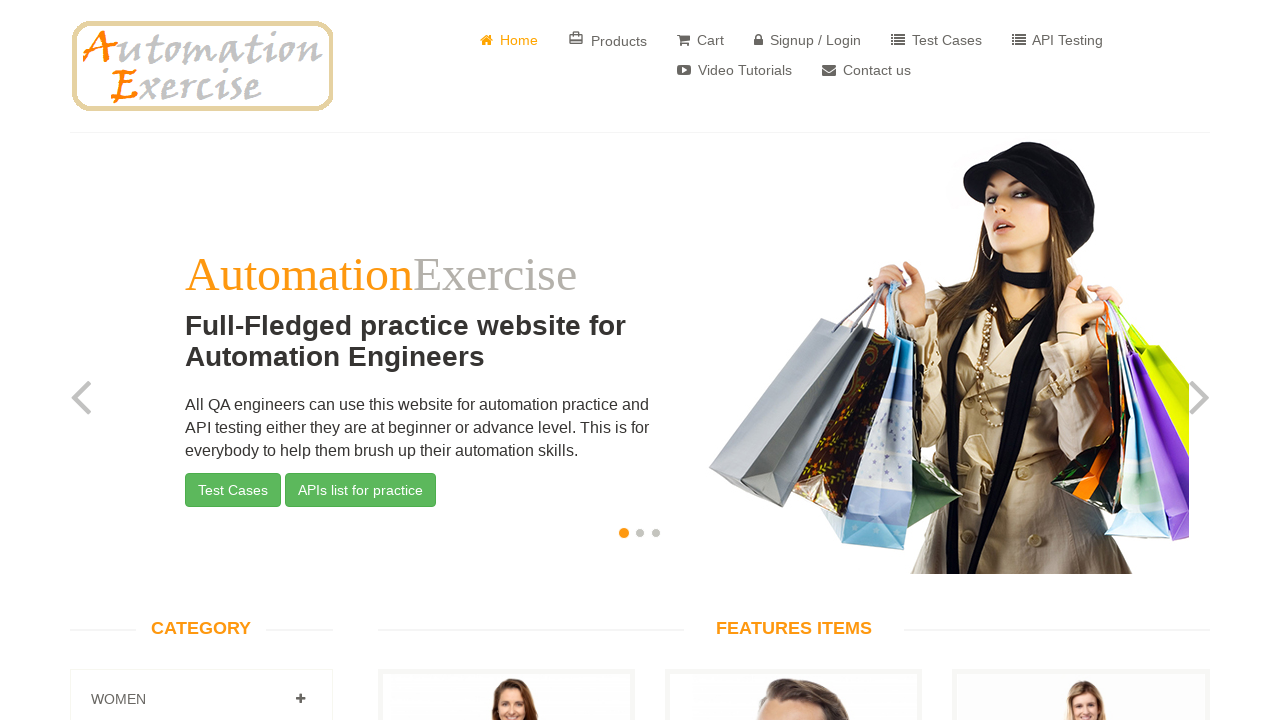

Clicked on 'Test Cases' button at (936, 40) on a[href='/test_cases']
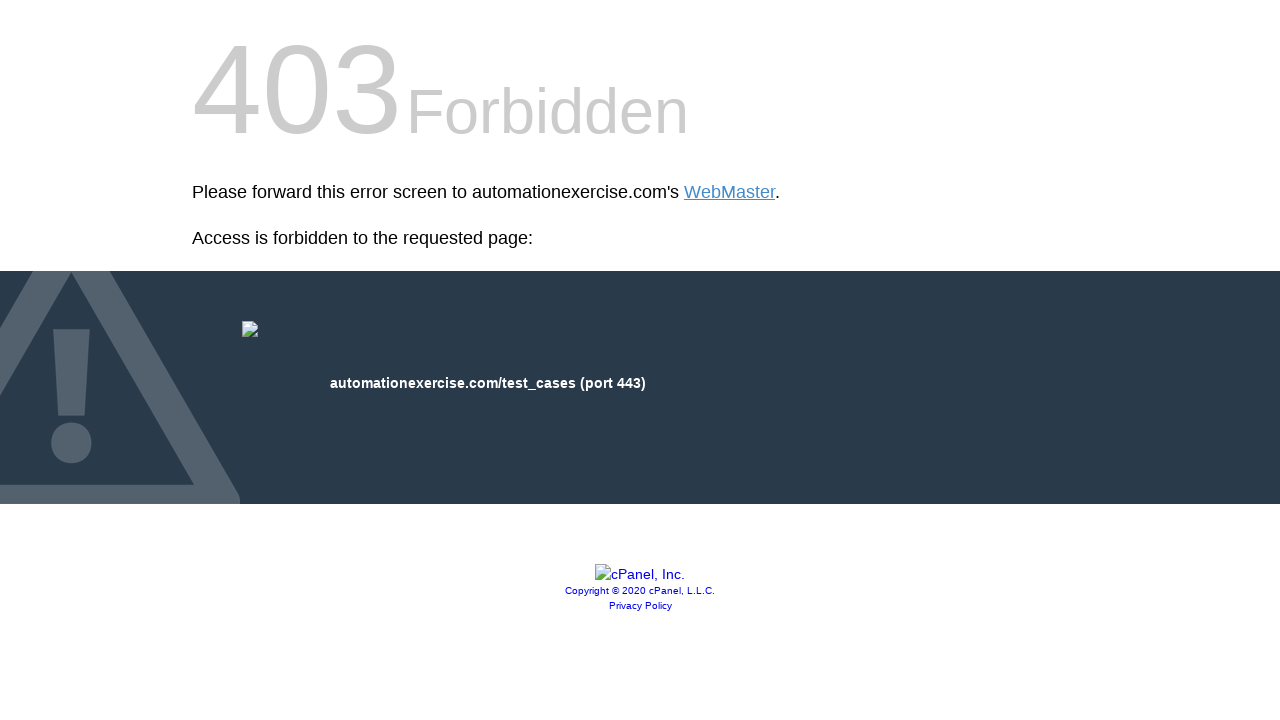

Successfully navigated to test cases page
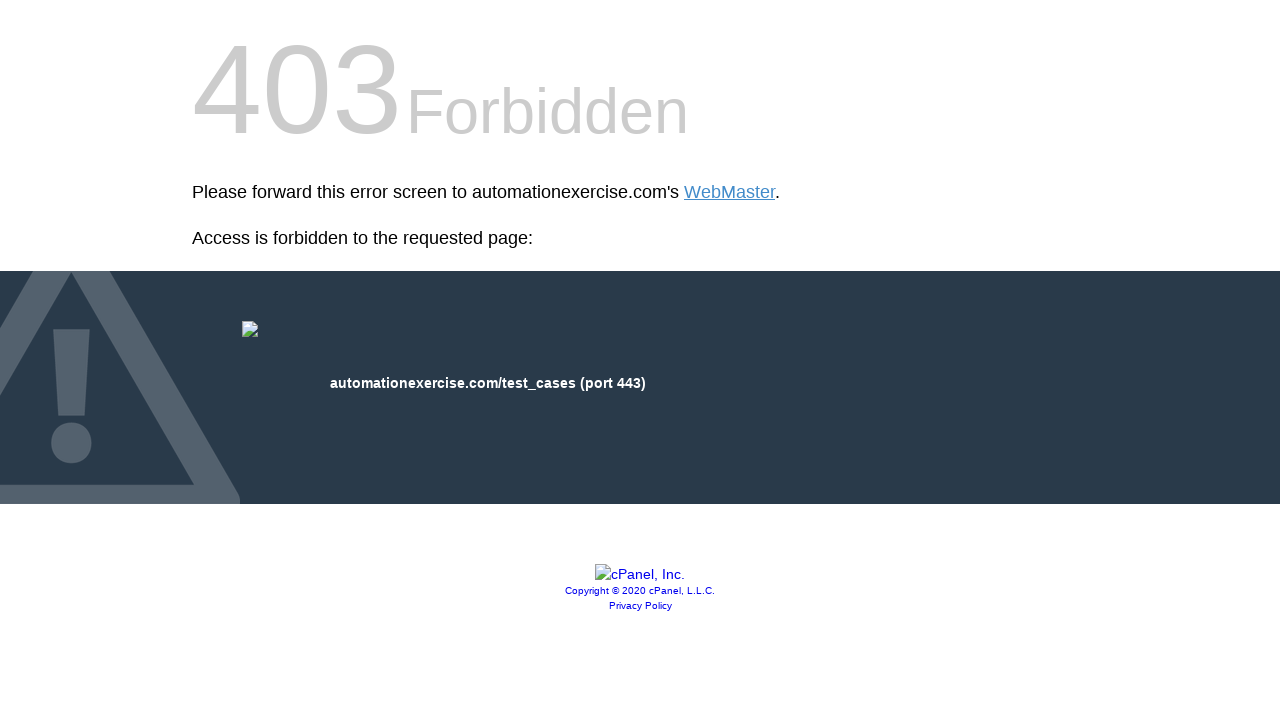

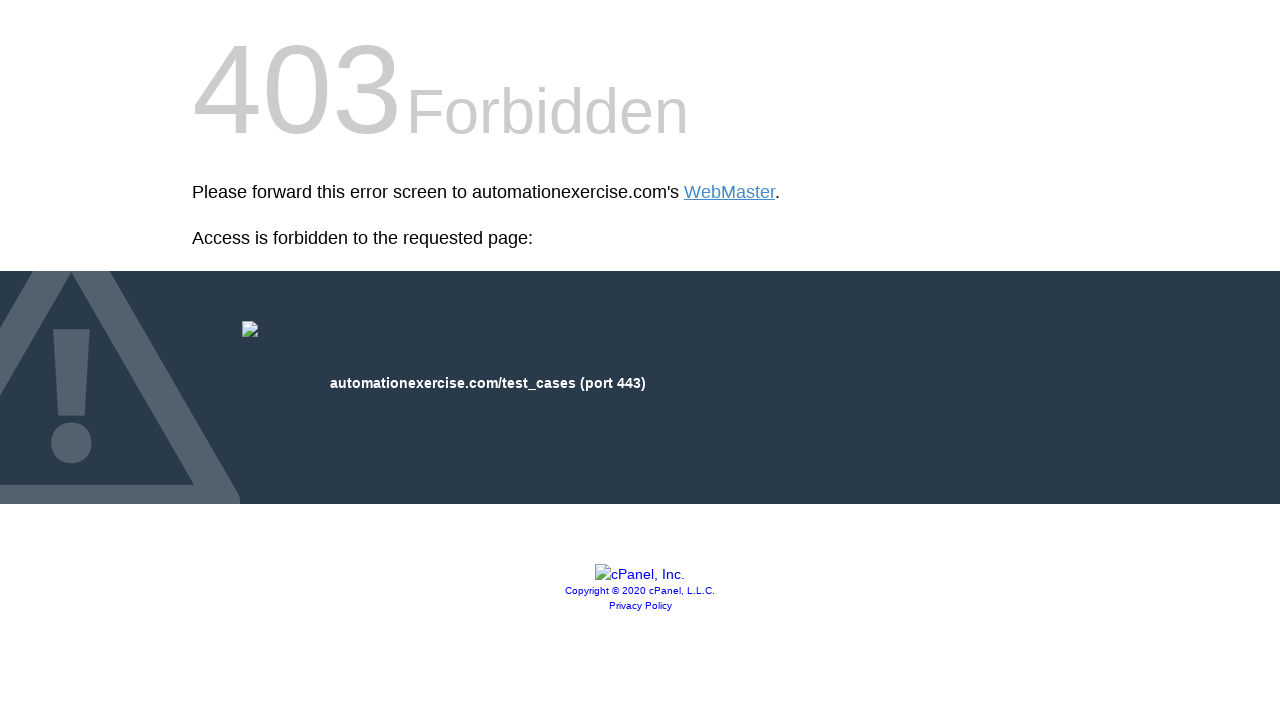